Tests hover functionality by hovering over the first avatar image and verifying that the caption with additional user information becomes visible.

Starting URL: http://the-internet.herokuapp.com/hovers

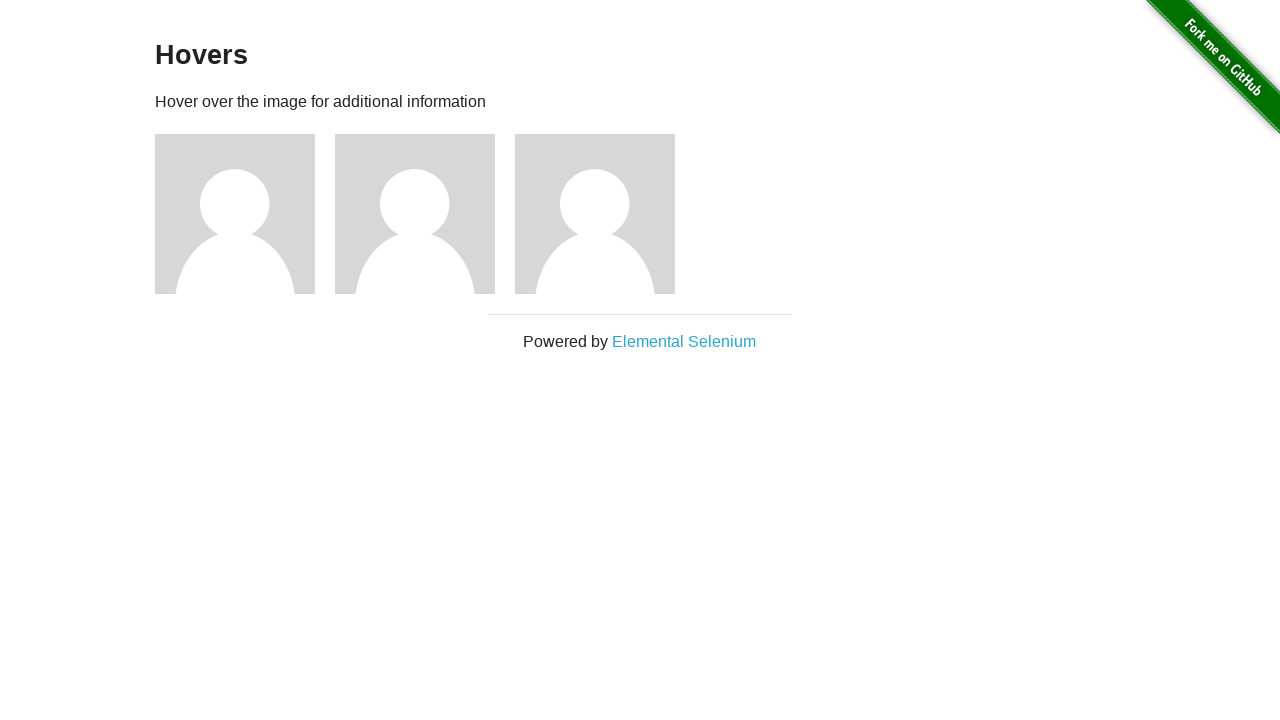

Located the first avatar figure element
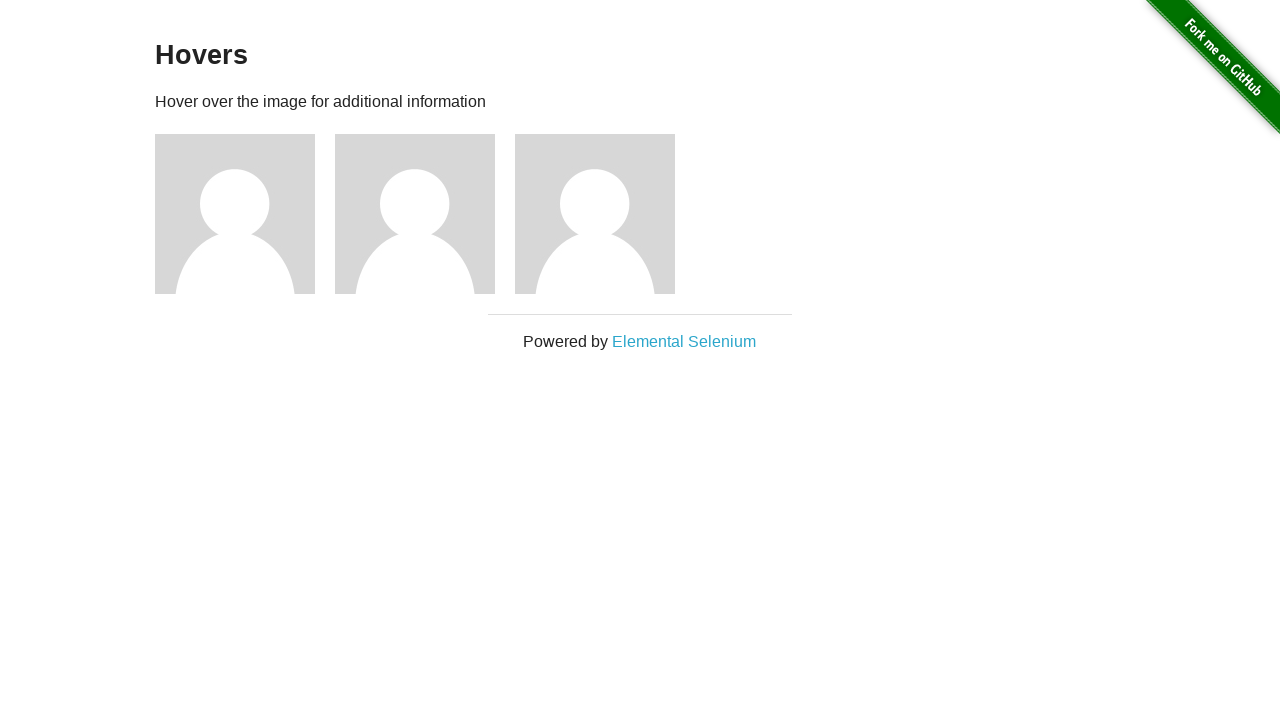

Hovered over the first avatar image at (245, 214) on .figure >> nth=0
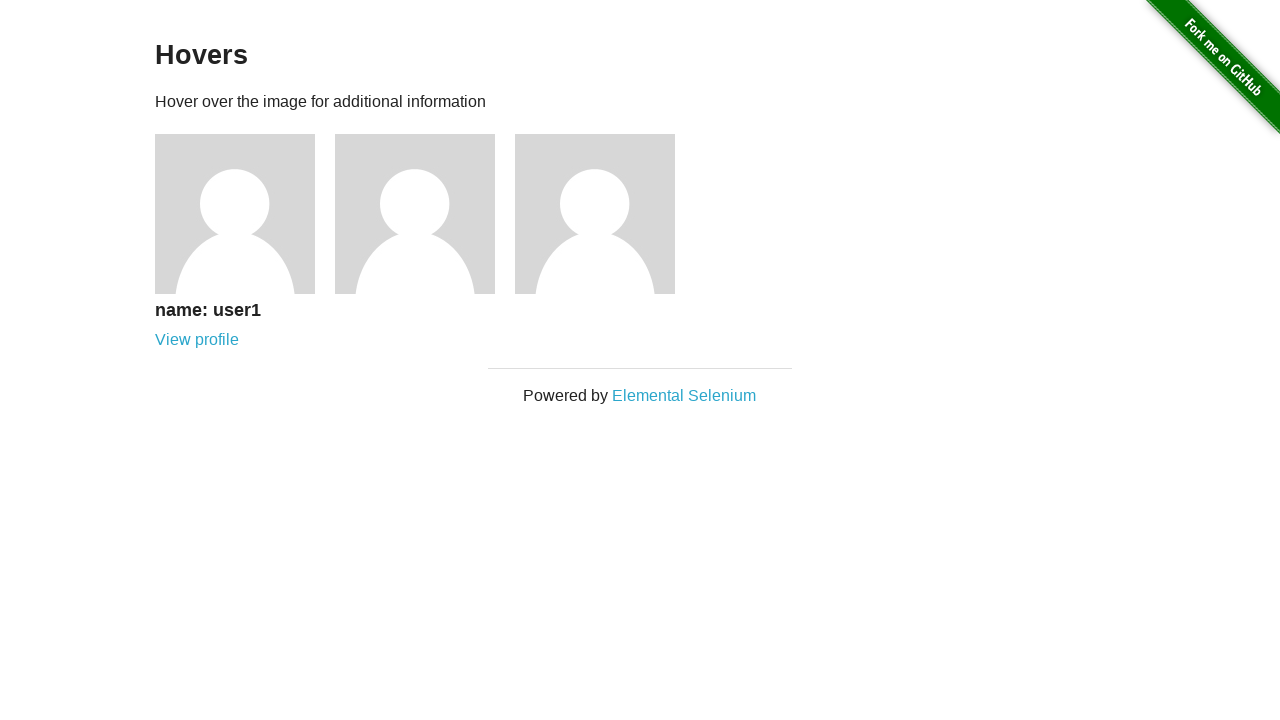

Located the caption element
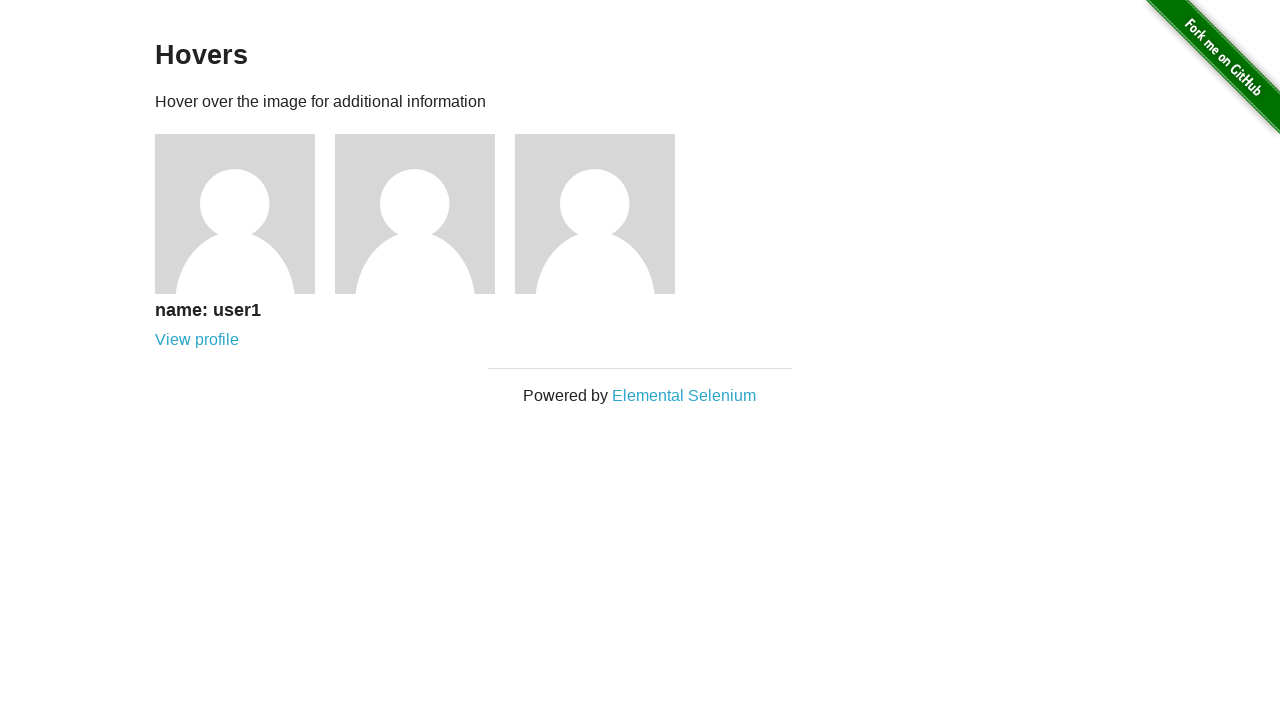

Verified that the caption is visible on hover
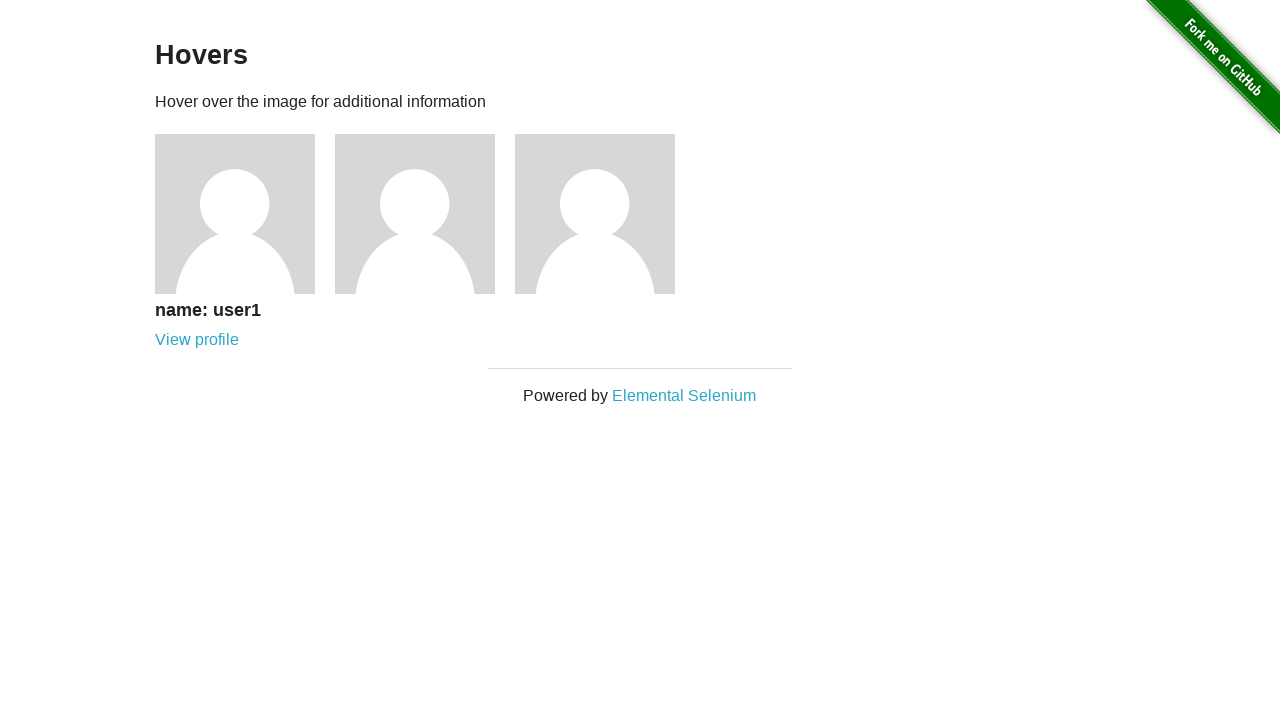

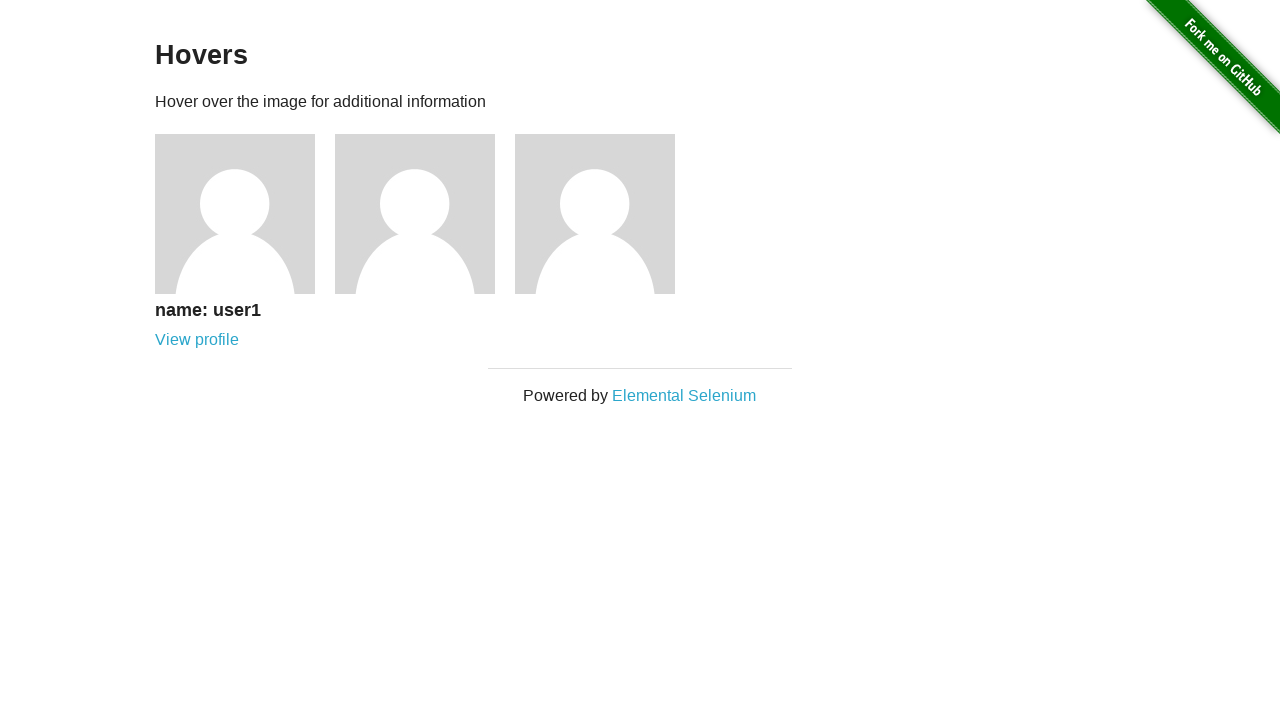